Navigates to nopCommerce demo site and verifies footer links are present and accessible

Starting URL: https://demo.nopcommerce.com/

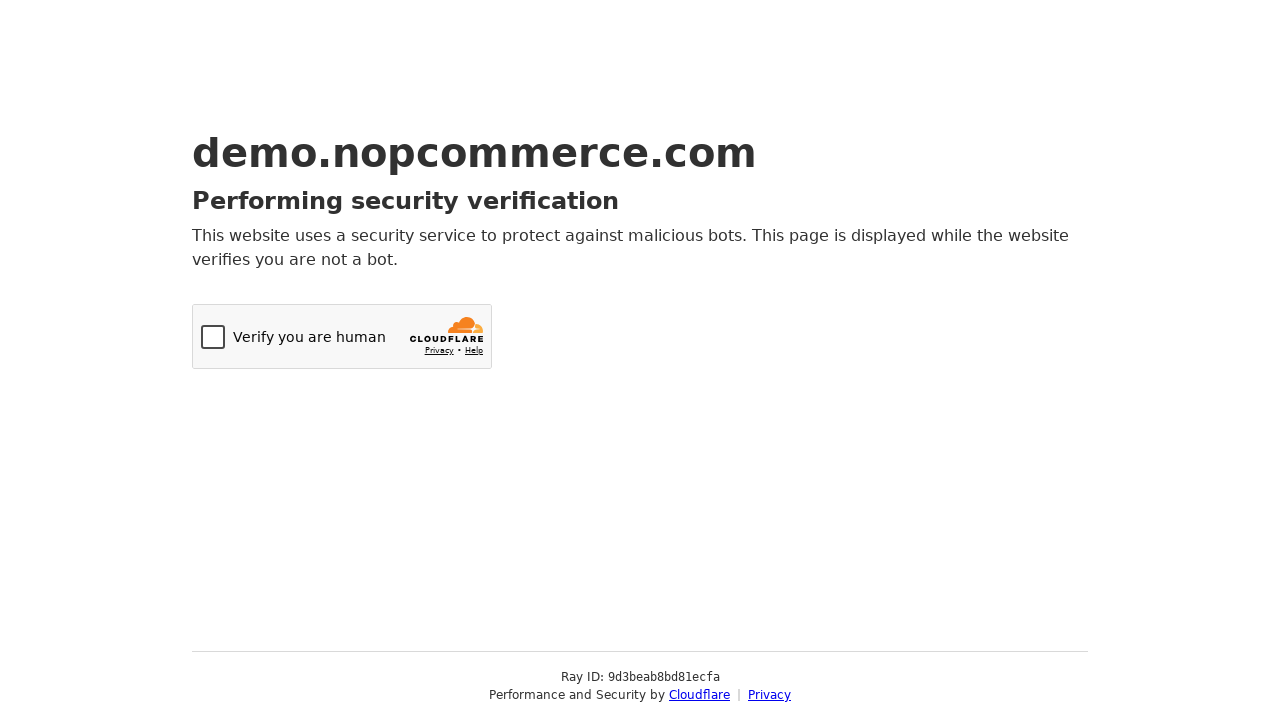

Navigated to nopCommerce demo site
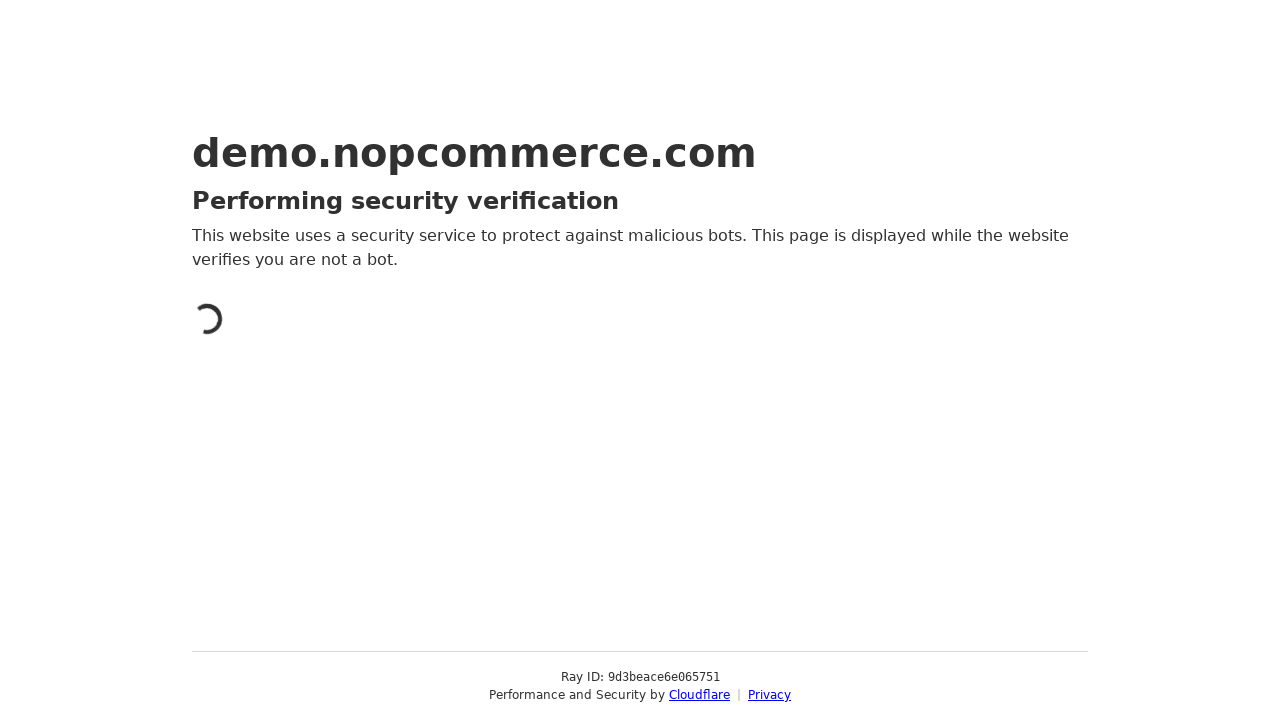

Located footer links on the page
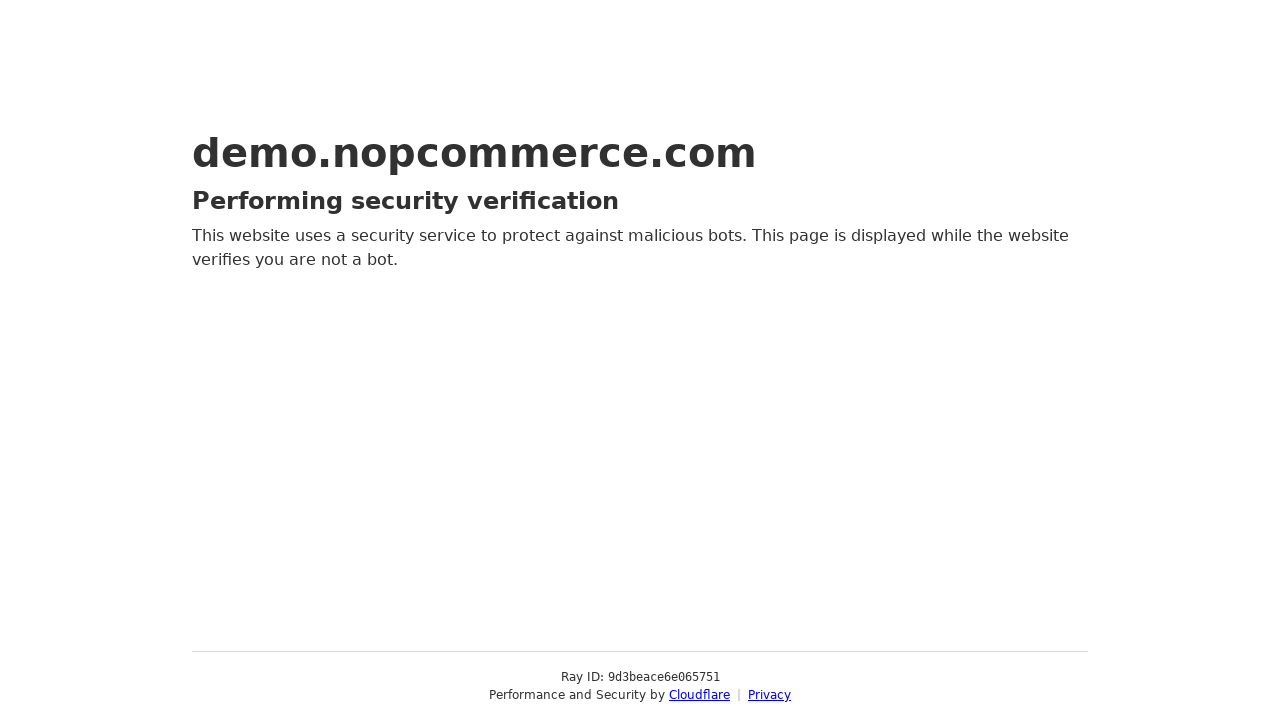

Verified 2 footer links are present
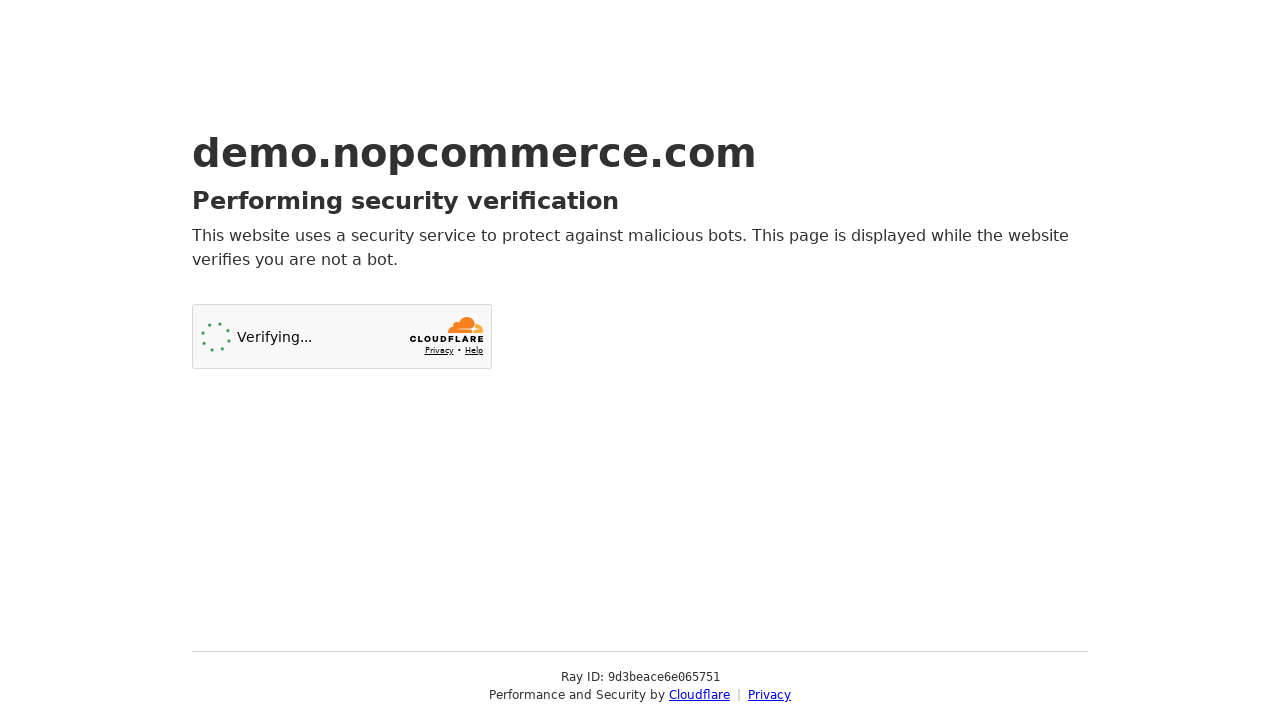

Verified footer link 'Cloudflare' has text content
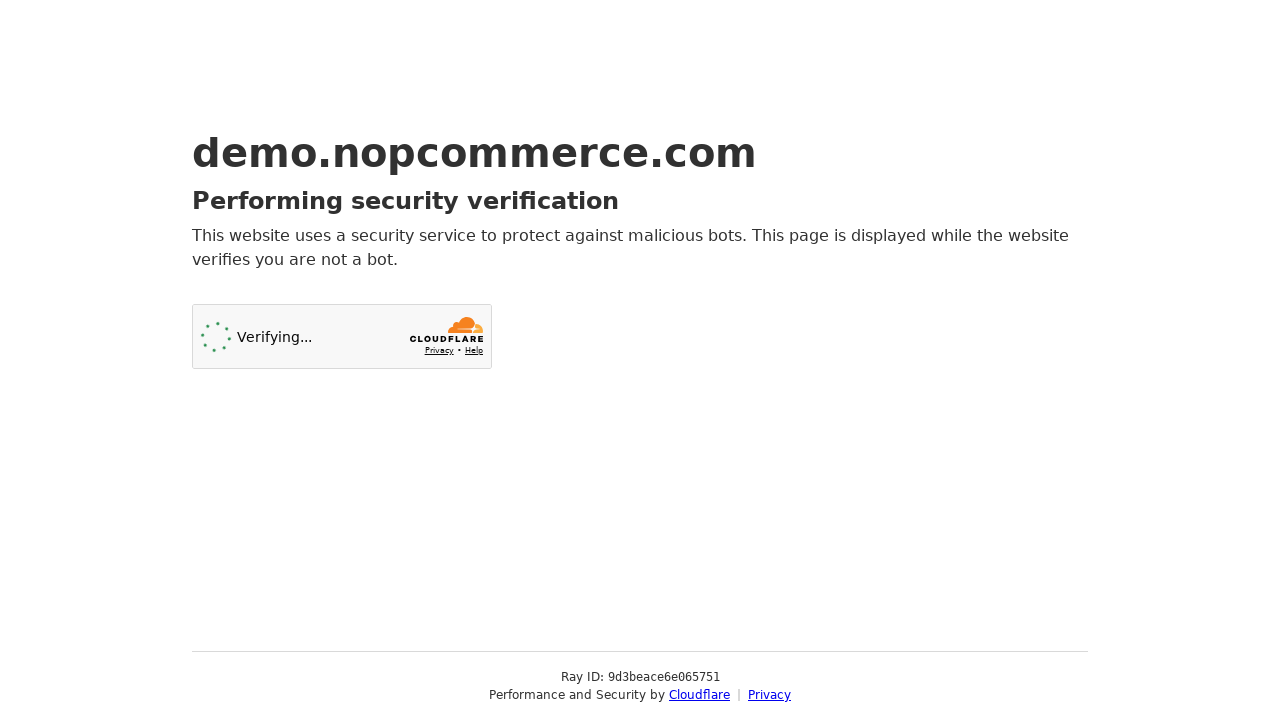

Verified footer link 'Privacy' has text content
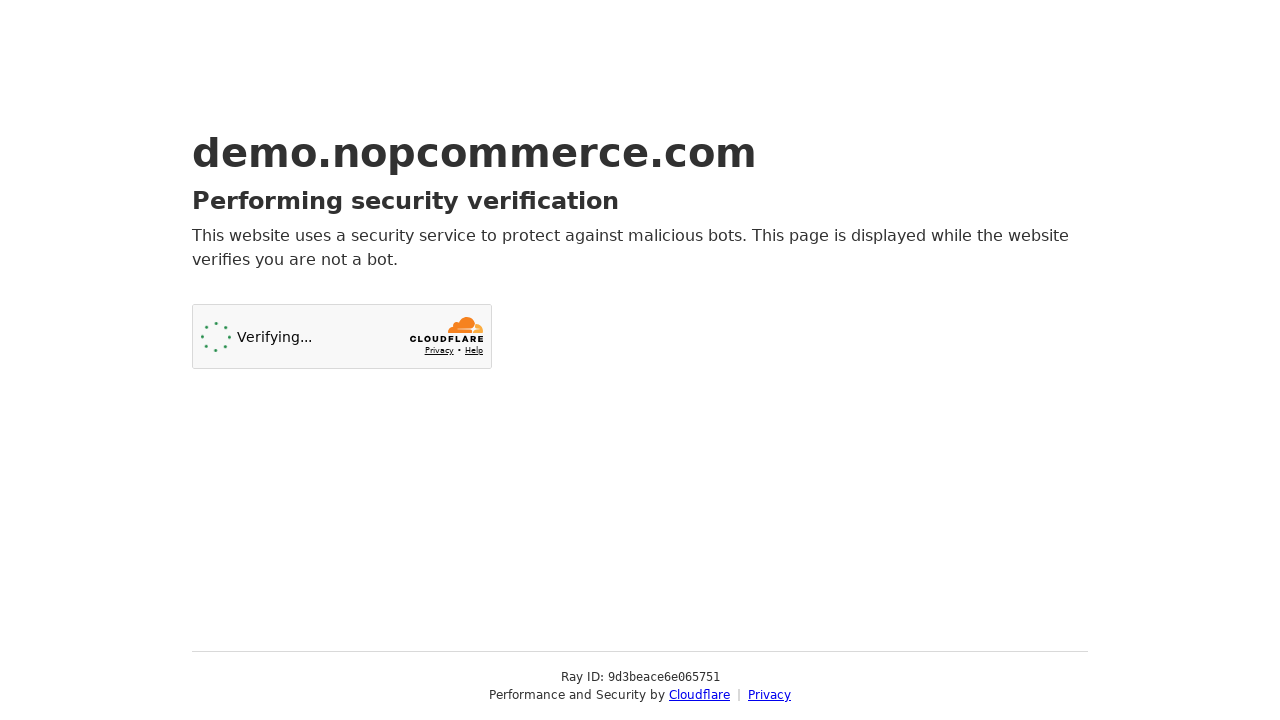

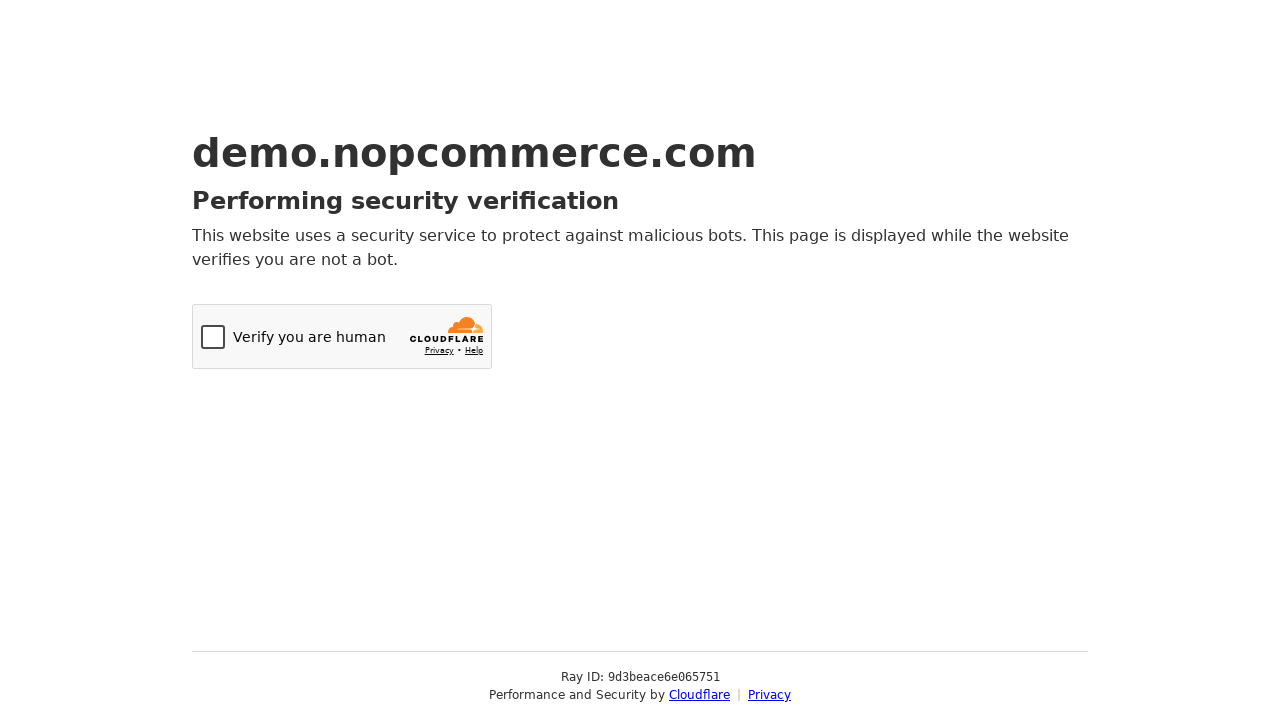